Tests page scrolling functionality by scrolling the main window and a specific table element on the automation practice page

Starting URL: https://rahulshettyacademy.com/AutomationPractice

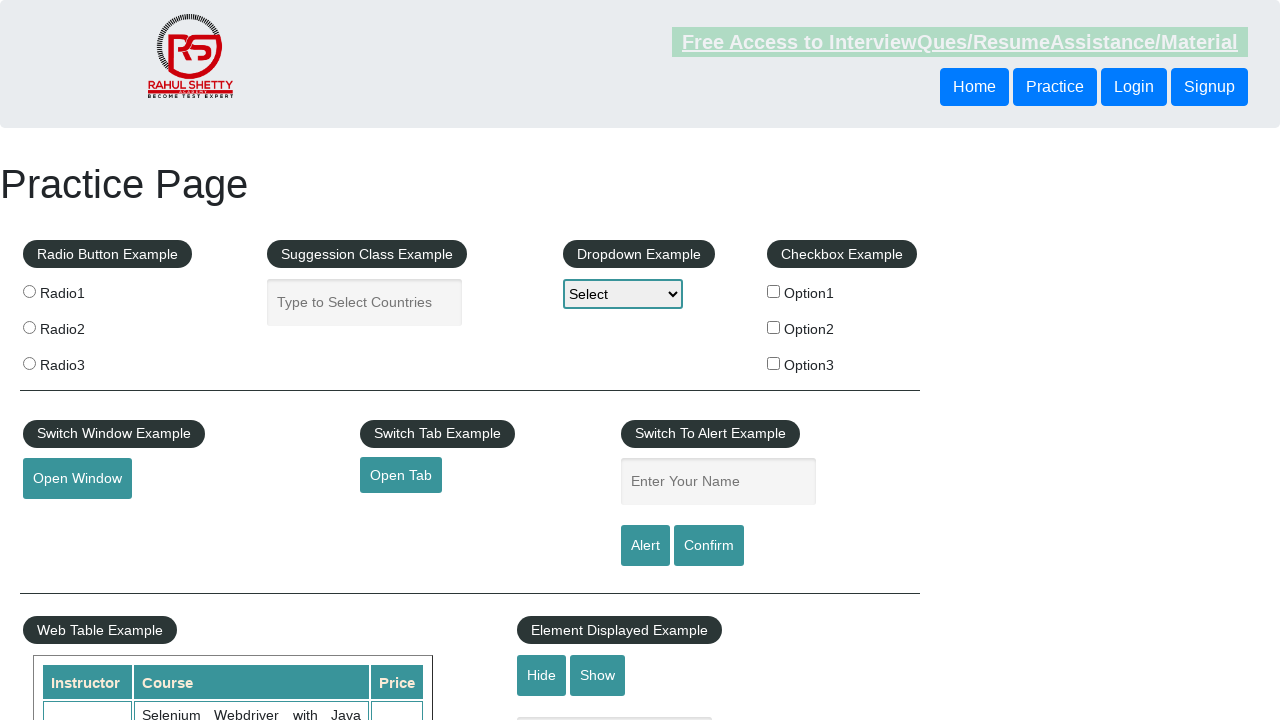

Scrolled main page down by 500 pixels
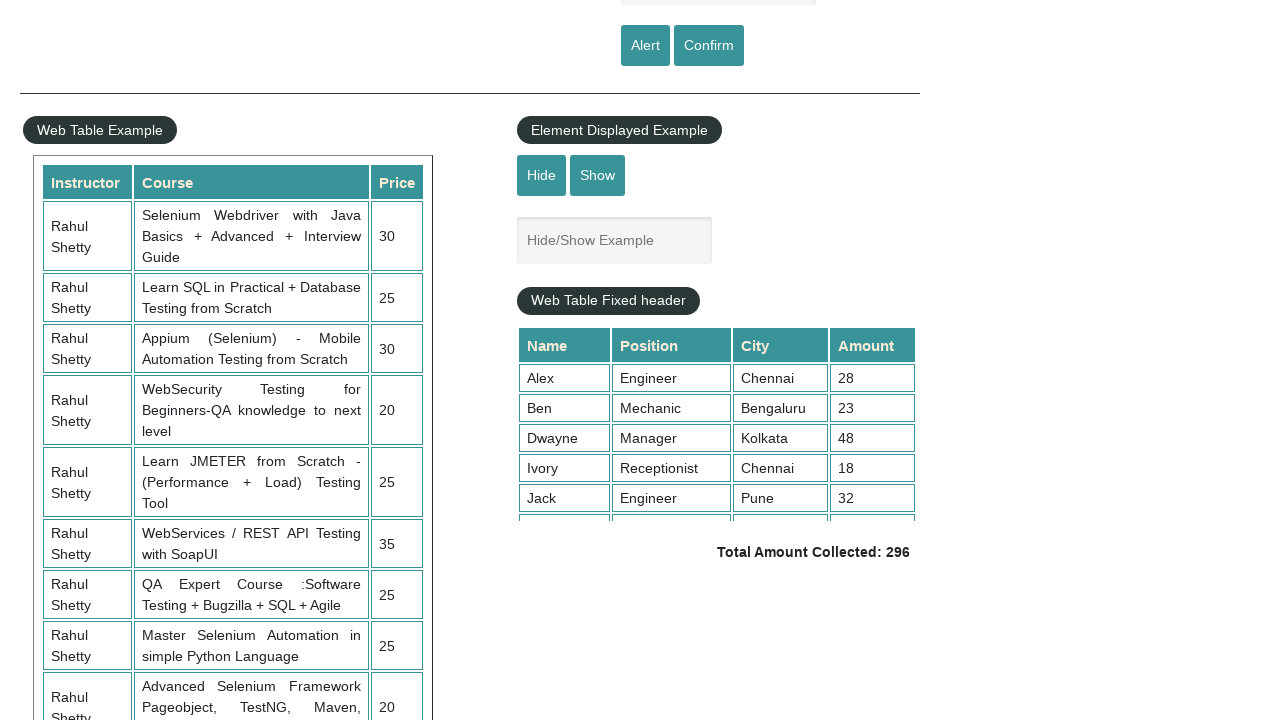

Scrolled table element with fixed header to bottom
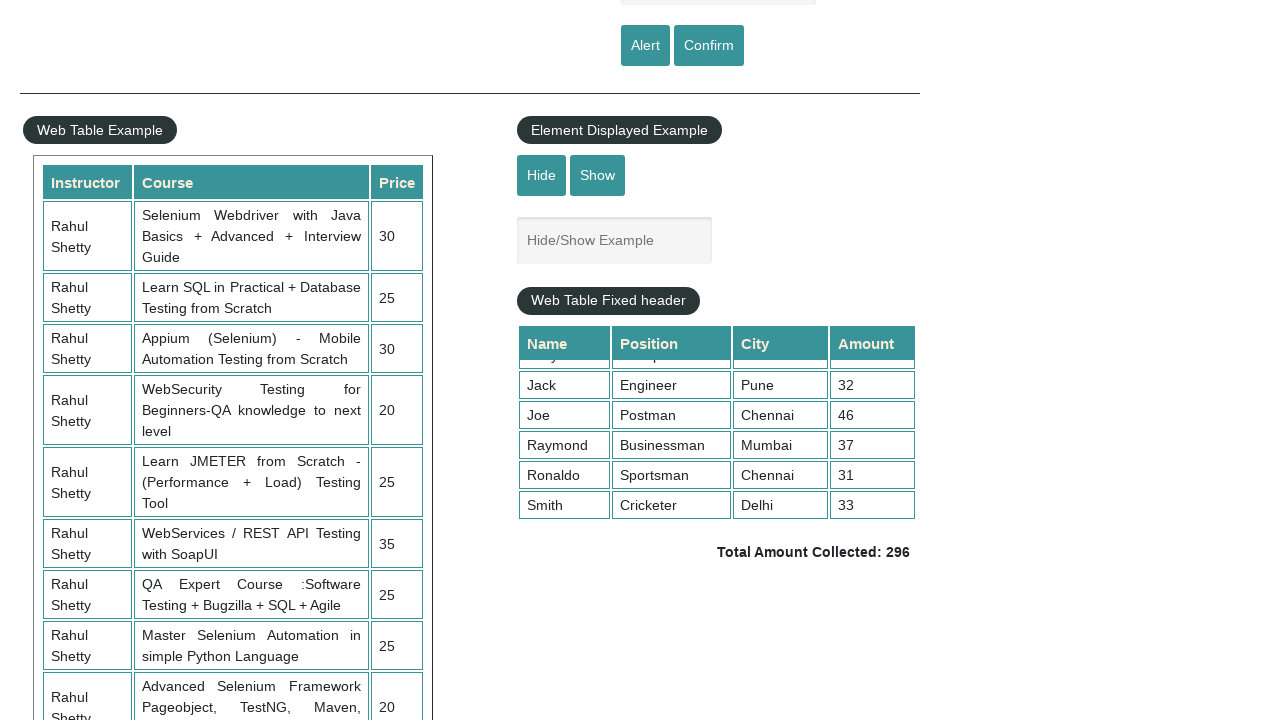

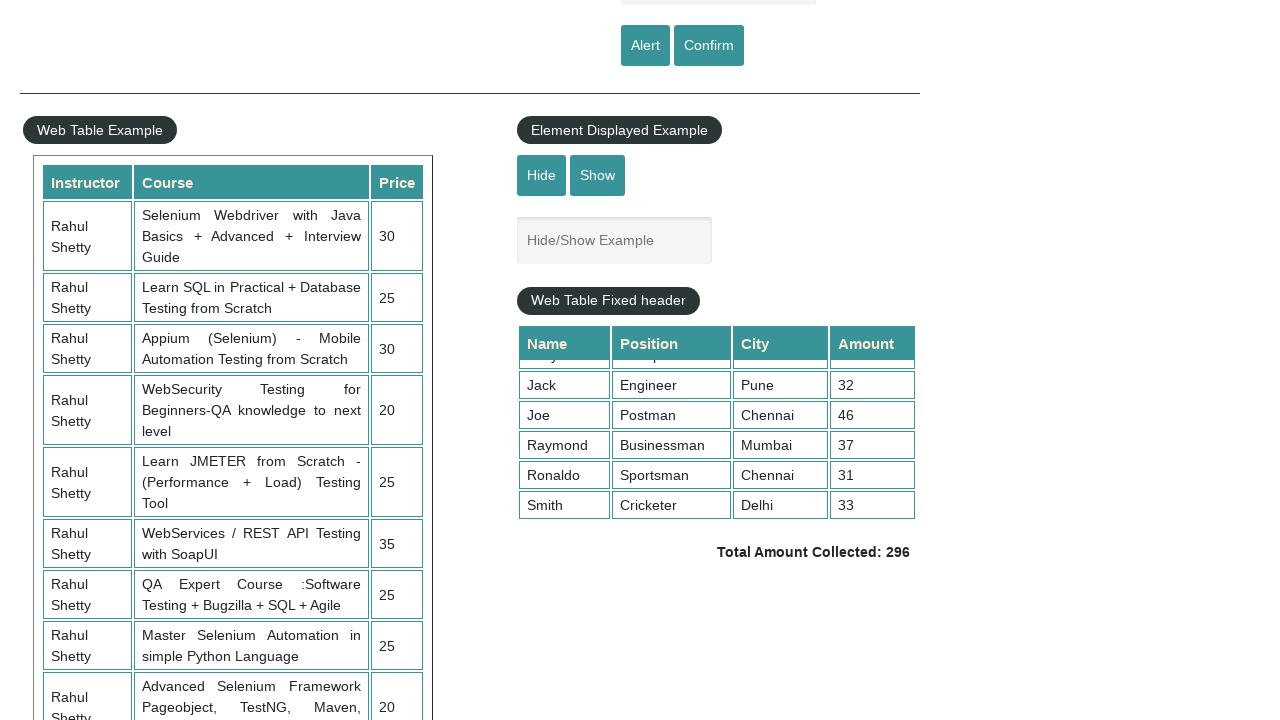